Tests JavaScript confirm dialog handling by clicking a button that triggers a JS confirm popup, accepting the alert, and verifying the result message is displayed

Starting URL: https://the-internet.herokuapp.com/javascript_alerts

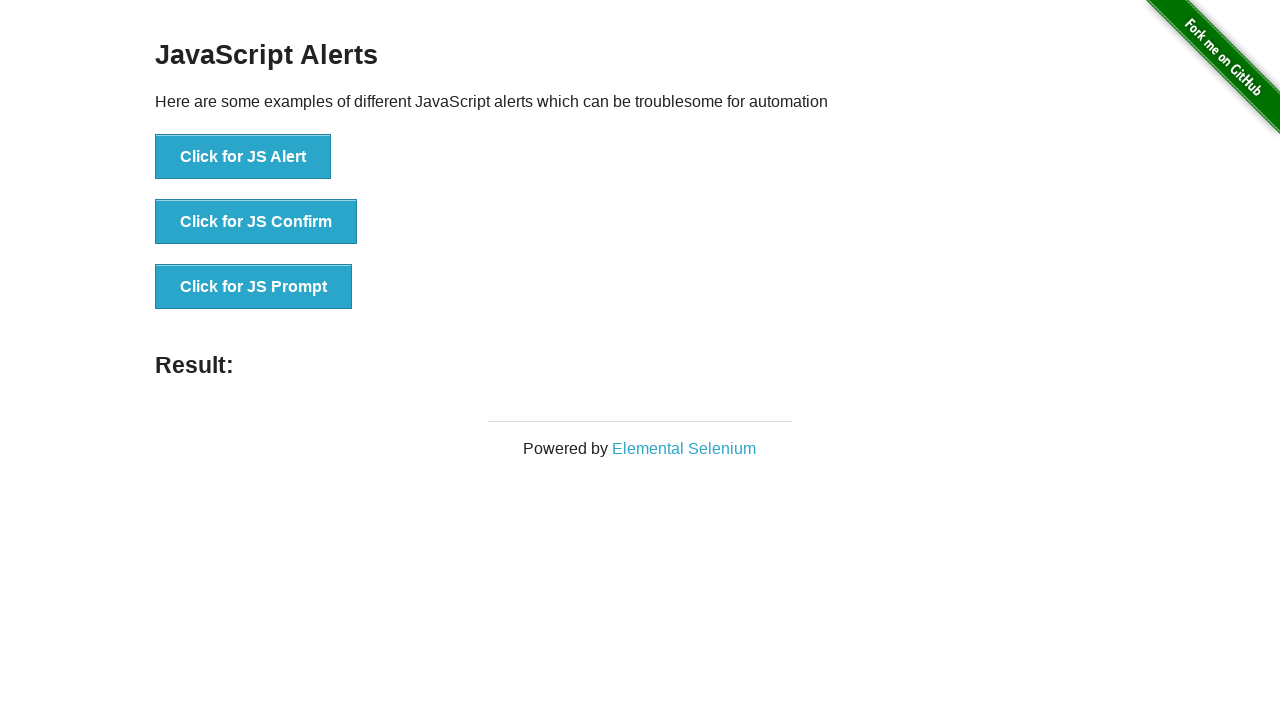

Clicked the 'Click for JS Confirm' button to trigger JavaScript confirm dialog at (256, 222) on xpath=//button[contains(text(),'Click for JS Confirm')]
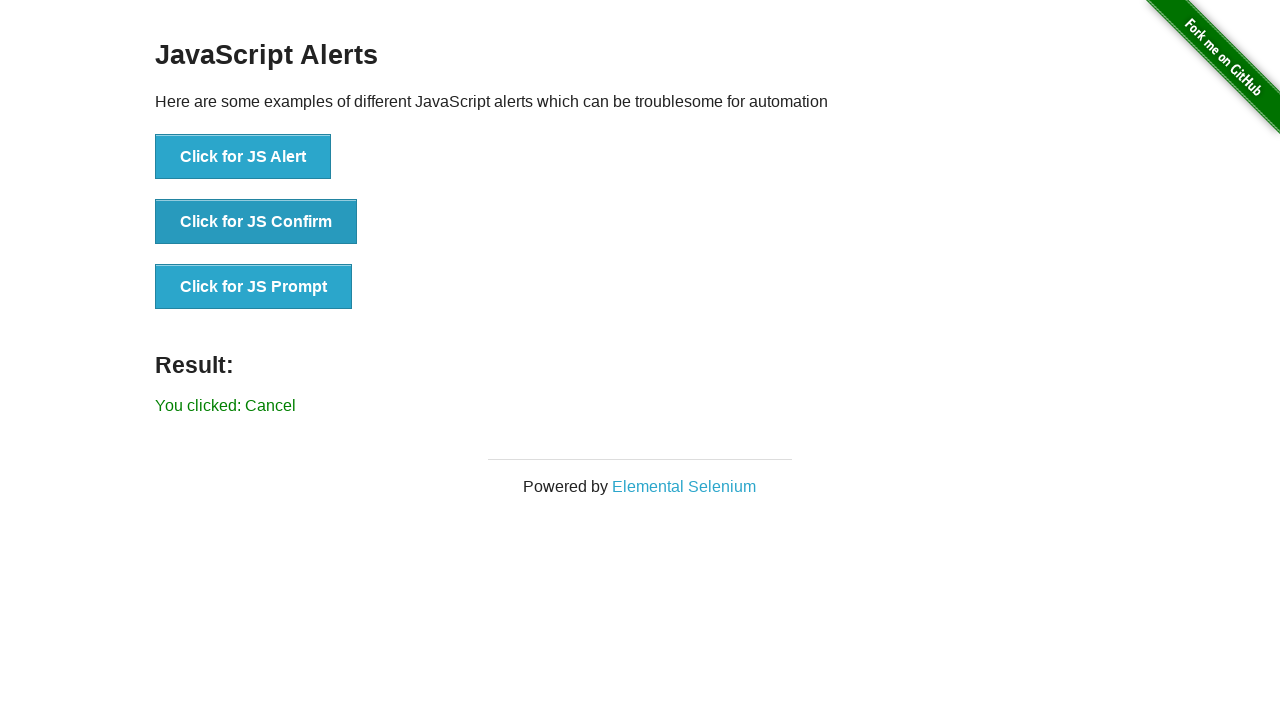

Set up dialog handler to automatically accept confirm dialogs
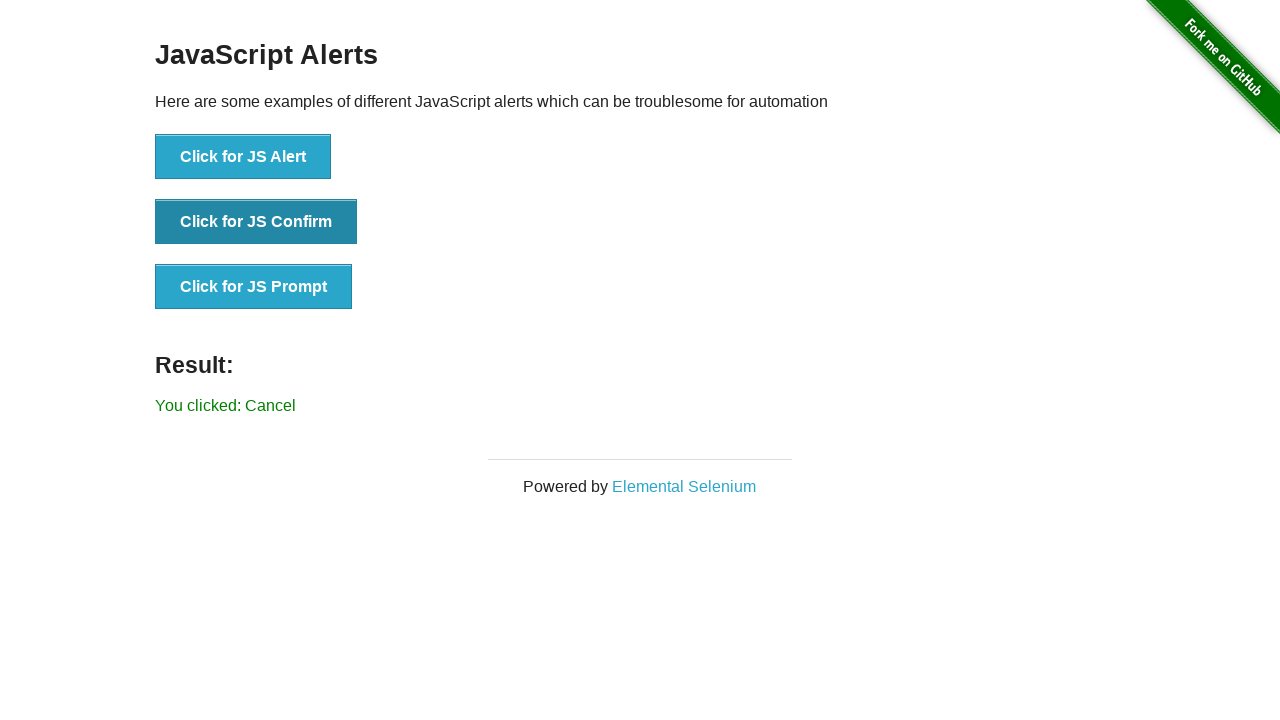

Clicked the 'Click for JS Confirm' button again to trigger the confirm dialog at (256, 222) on xpath=//button[contains(text(),'Click for JS Confirm')]
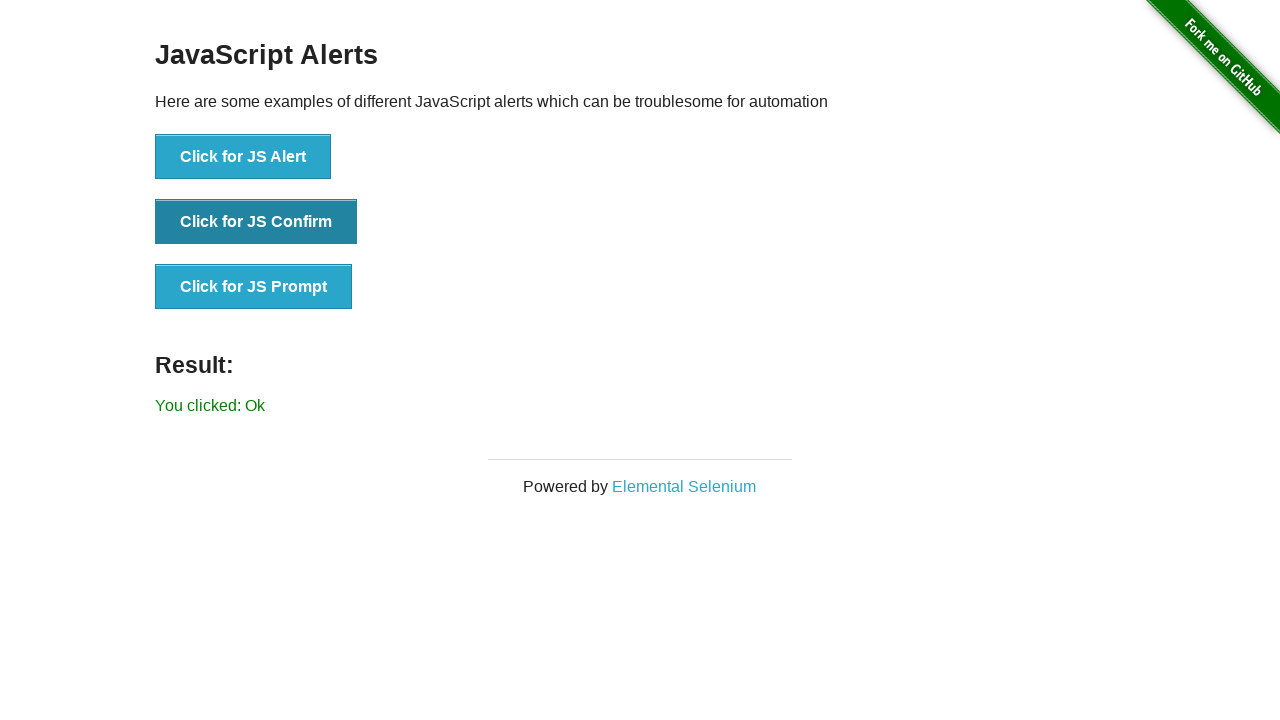

Result message 'You clicked:' appeared after accepting the confirm dialog
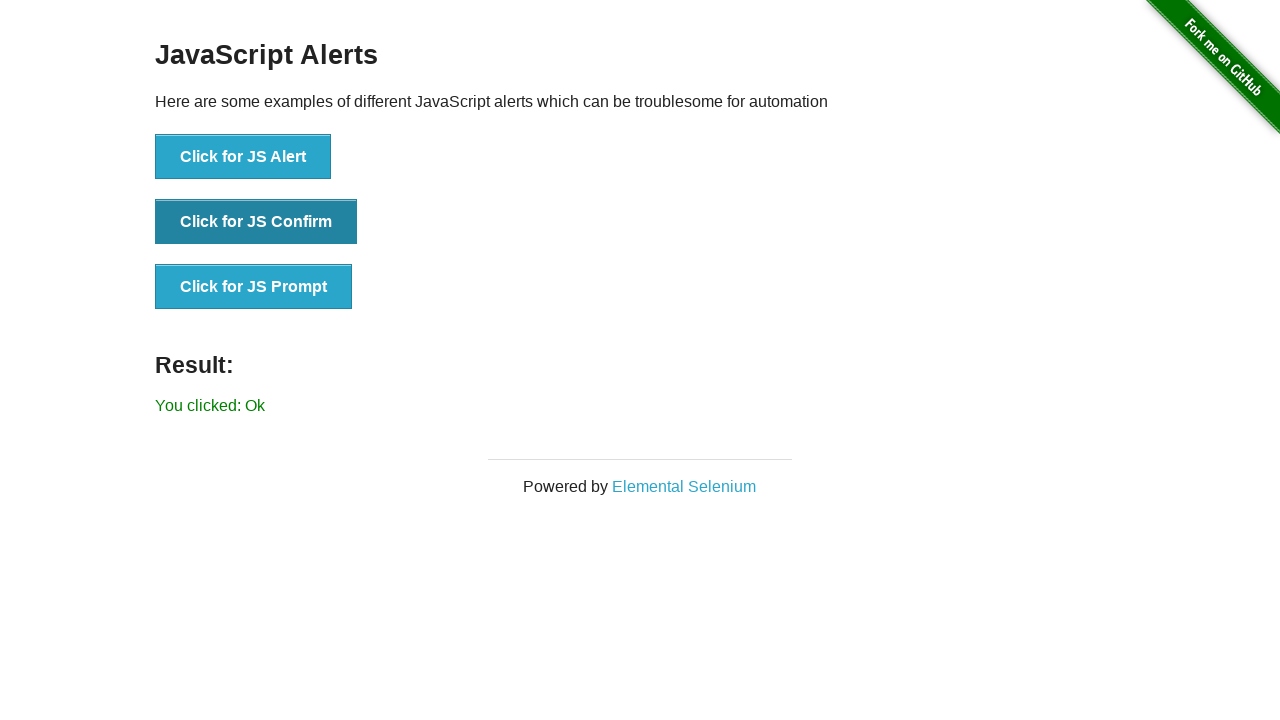

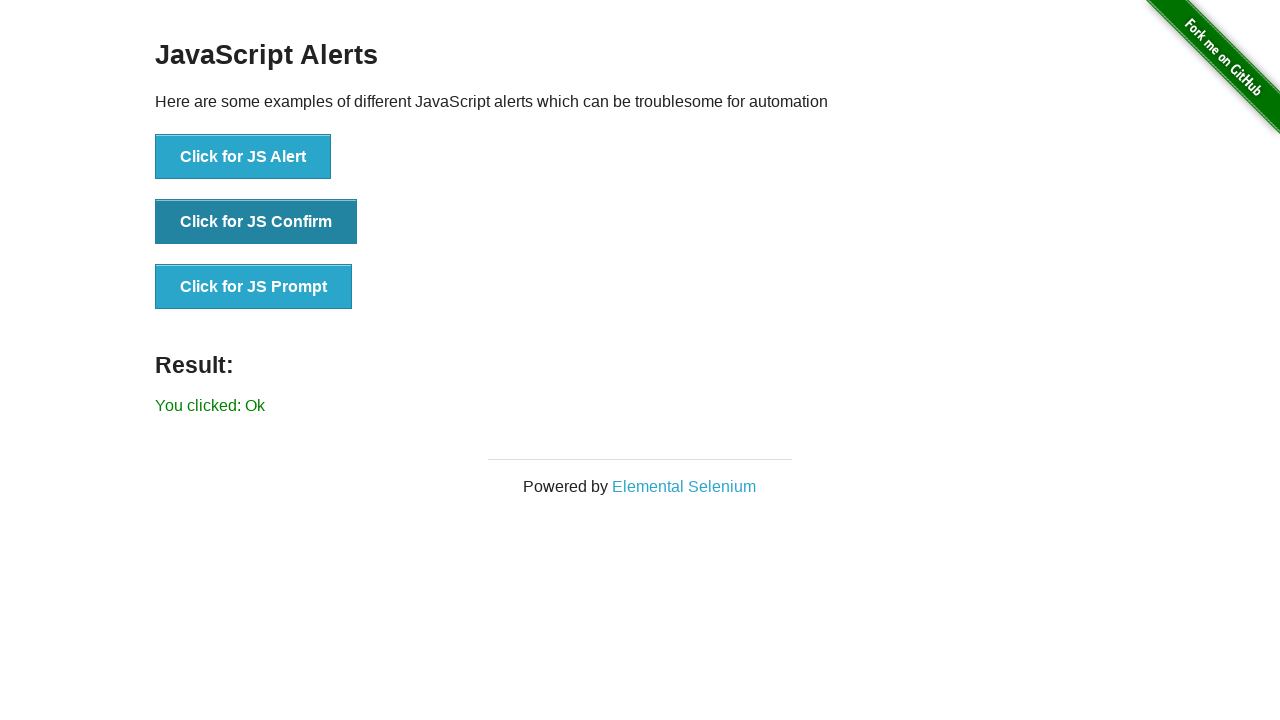